Clicks the "Voltar para Cadastro" link and verifies navigation to index.html

Starting URL: https://tc-1-final-parte1.vercel.app/tabelaCadastro.html

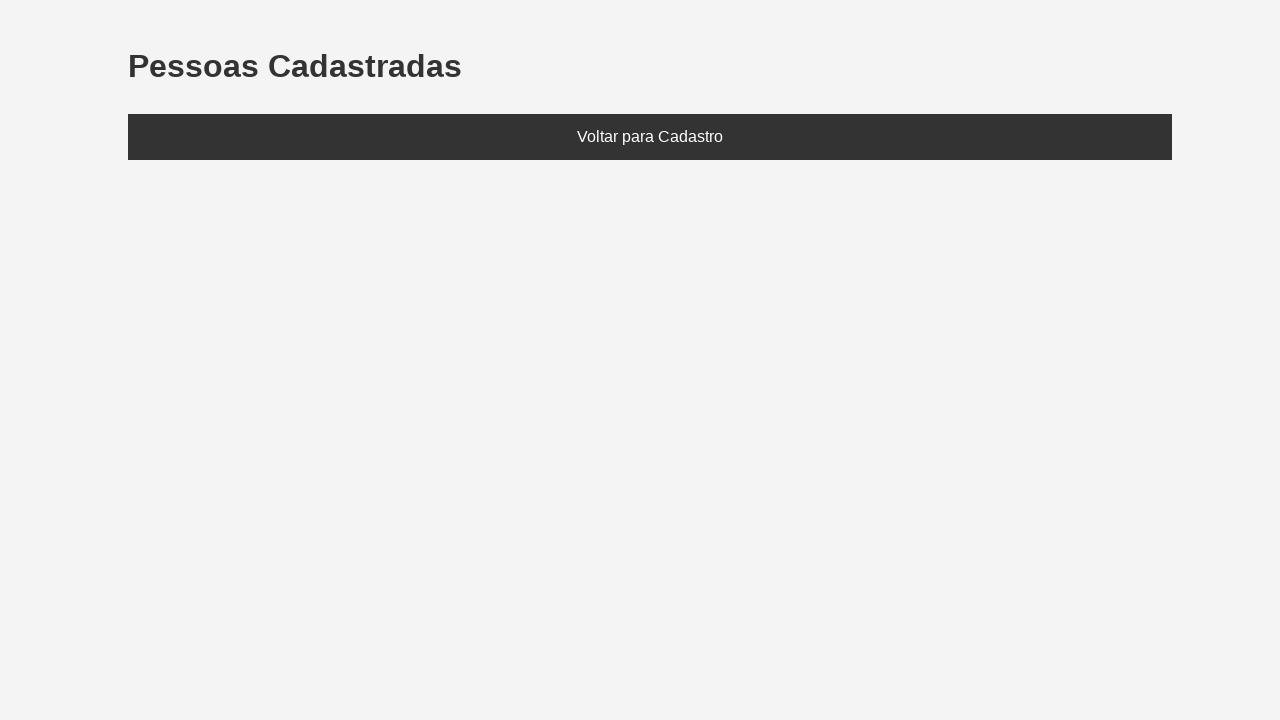

Clicked 'Voltar para Cadastro' link at (650, 137) on text=Voltar para Cadastro
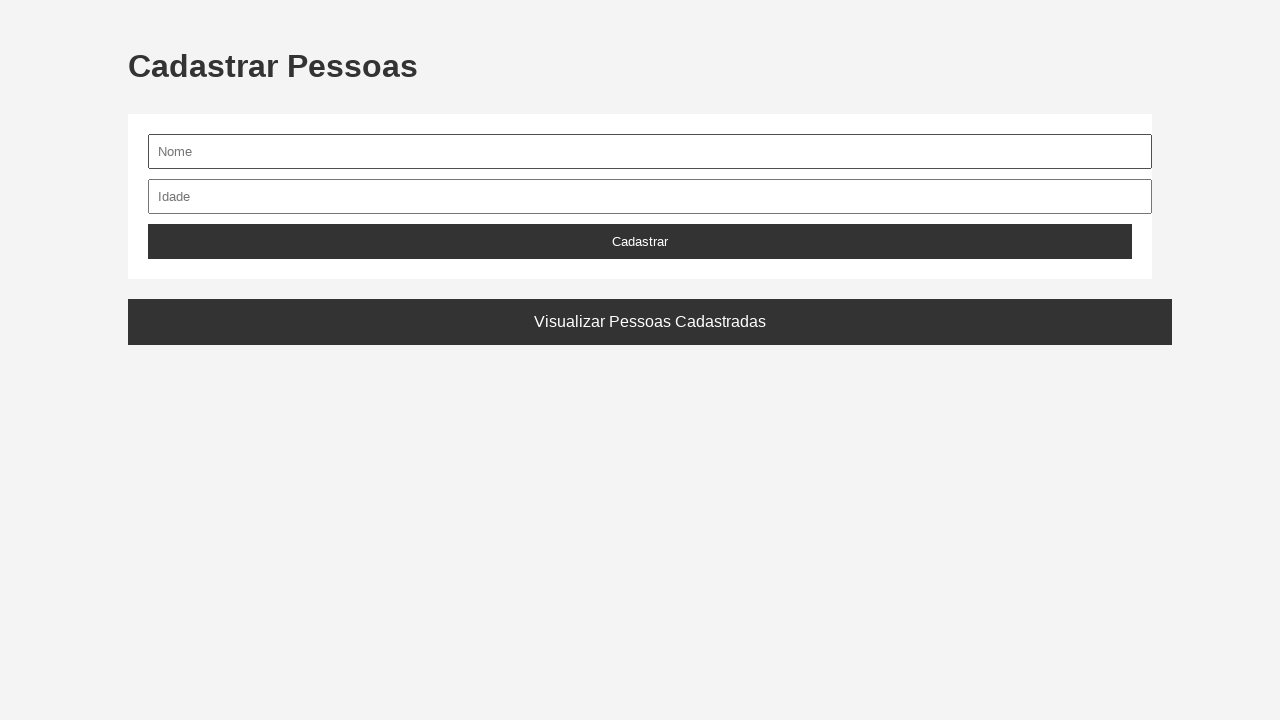

Navigation completed to index.html
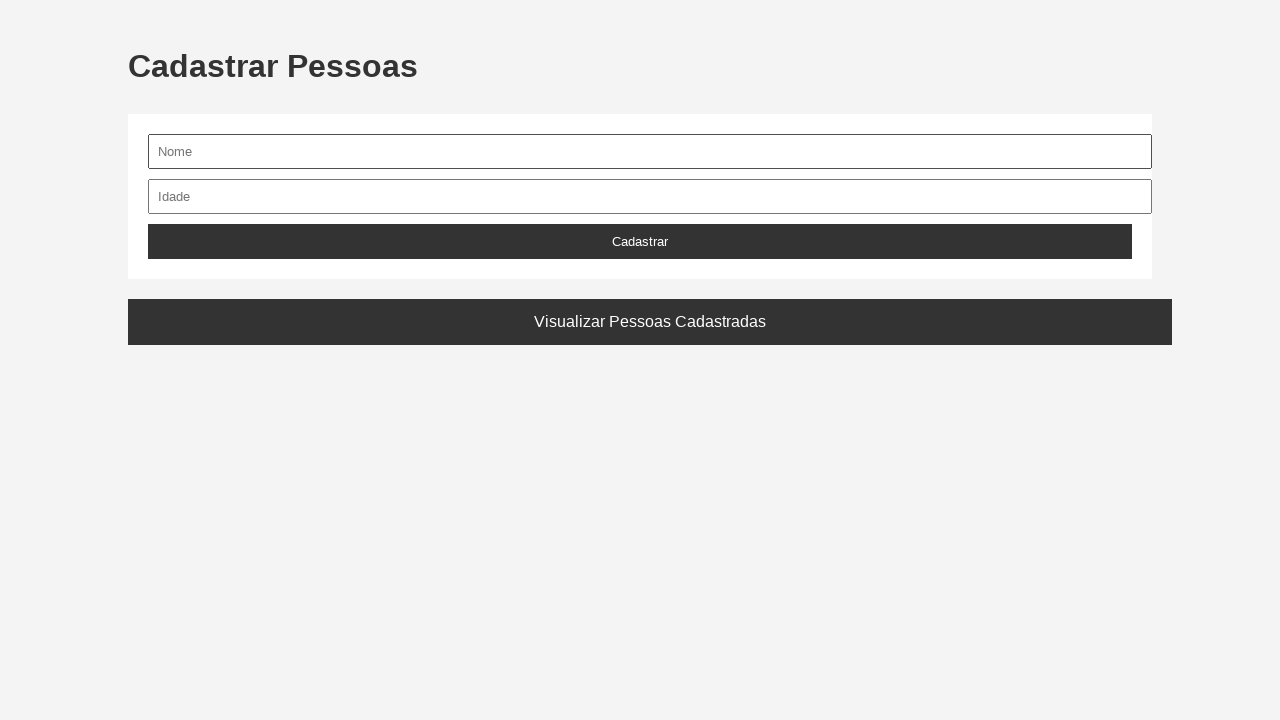

Verified URL contains index.html
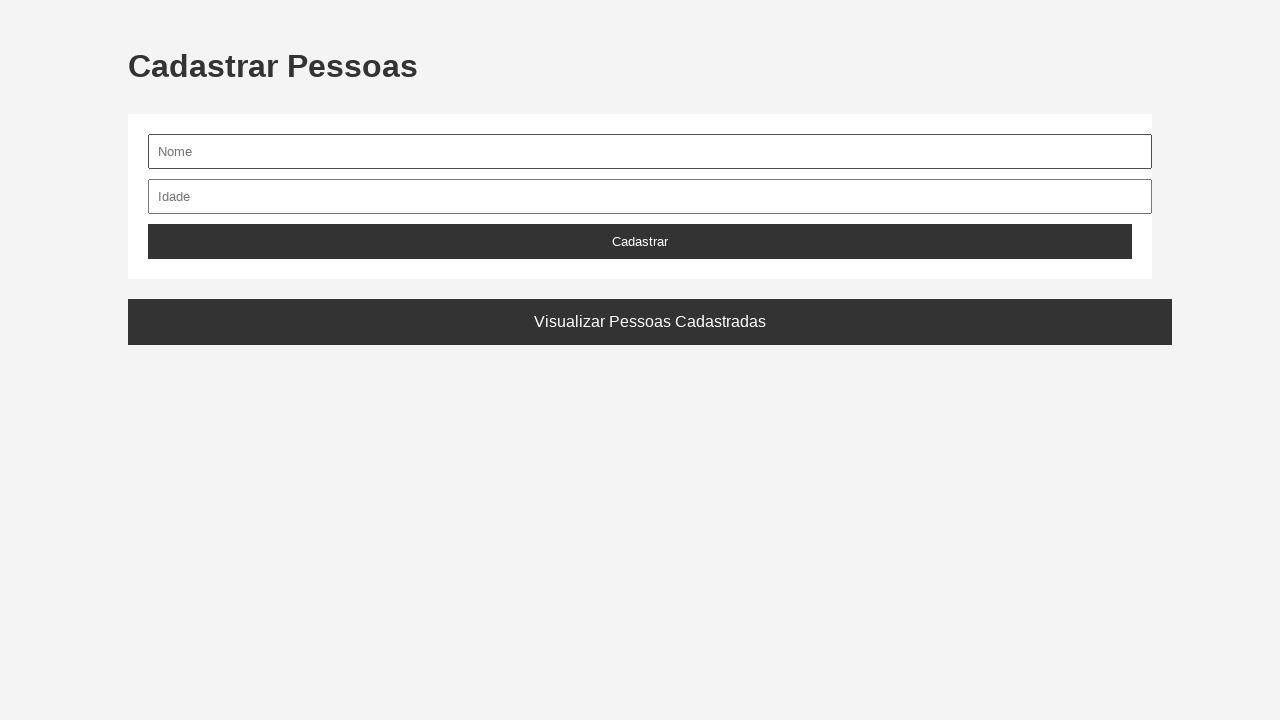

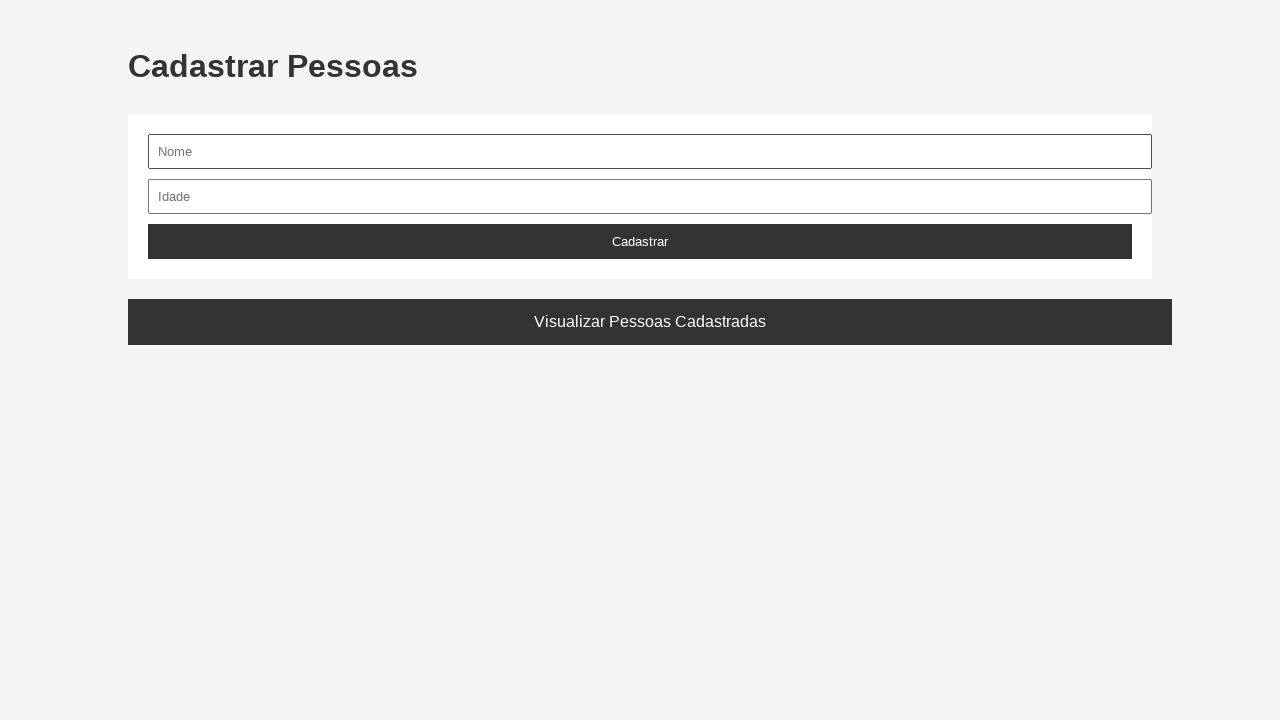